Tests dropdown selection using both value and label methods

Starting URL: https://the-internet.herokuapp.com/dropdown

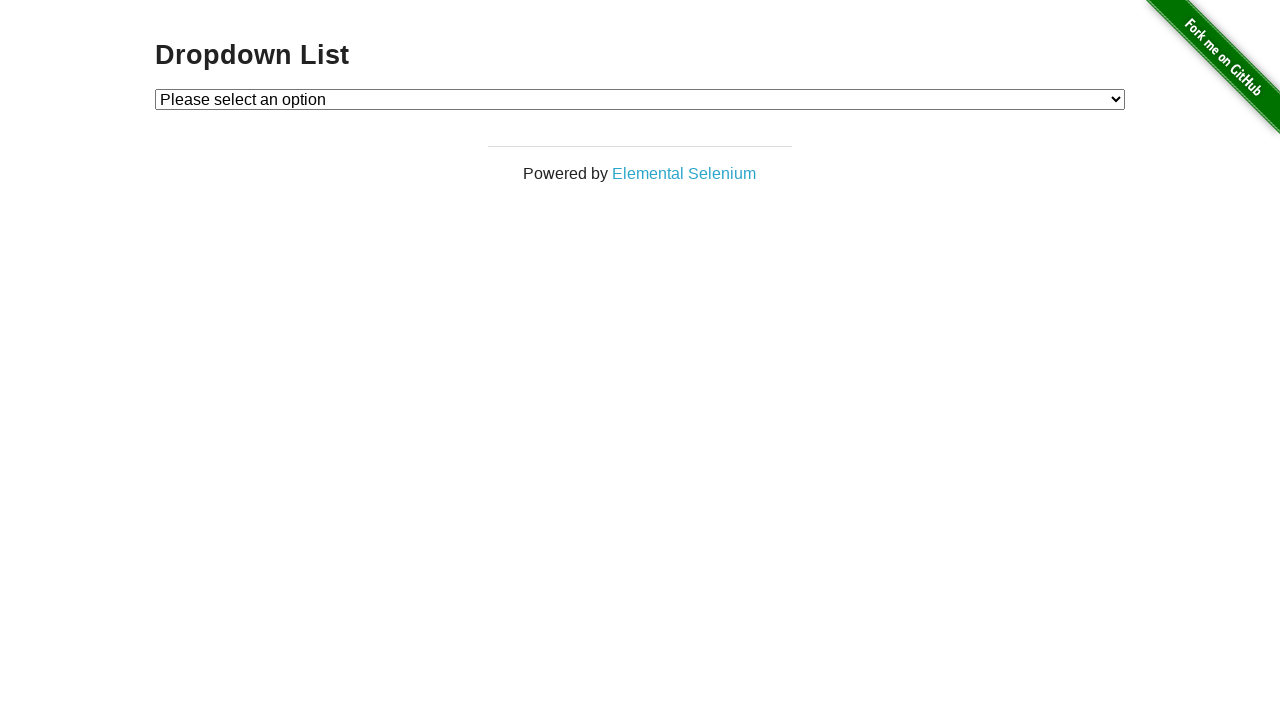

Located dropdown element with id 'dropdown'
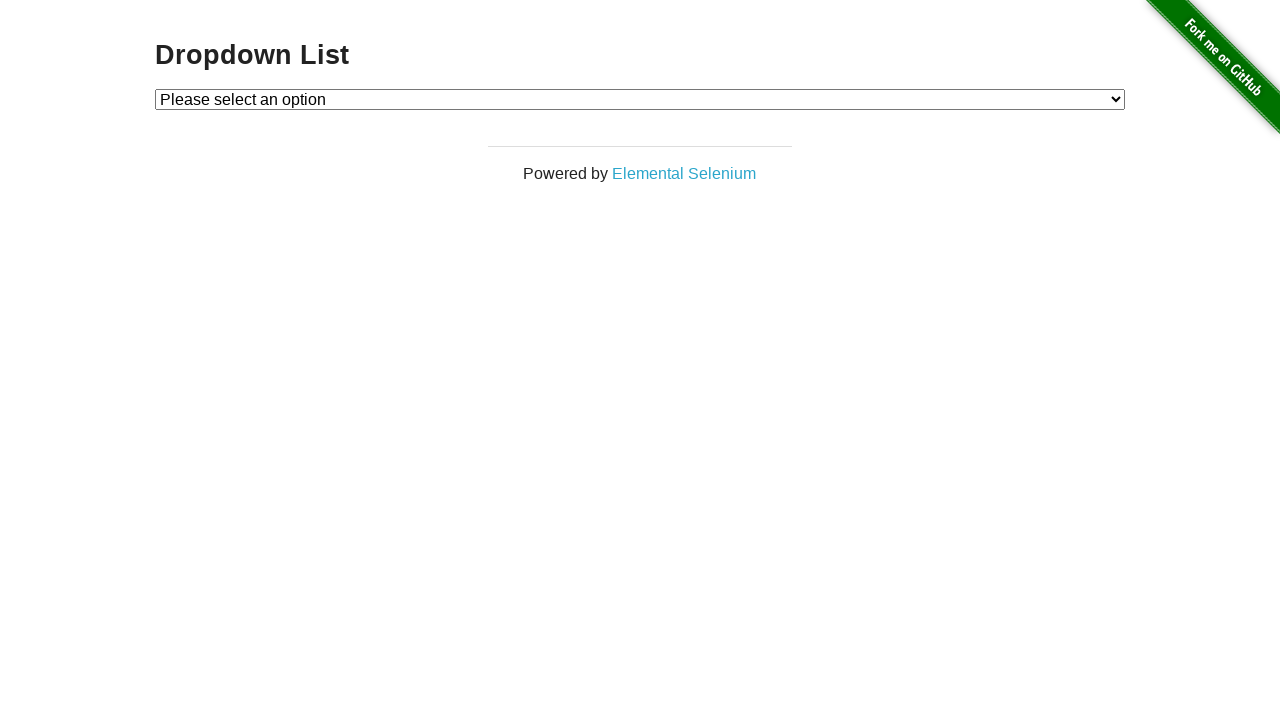

Selected dropdown option by value '1' on select#dropdown
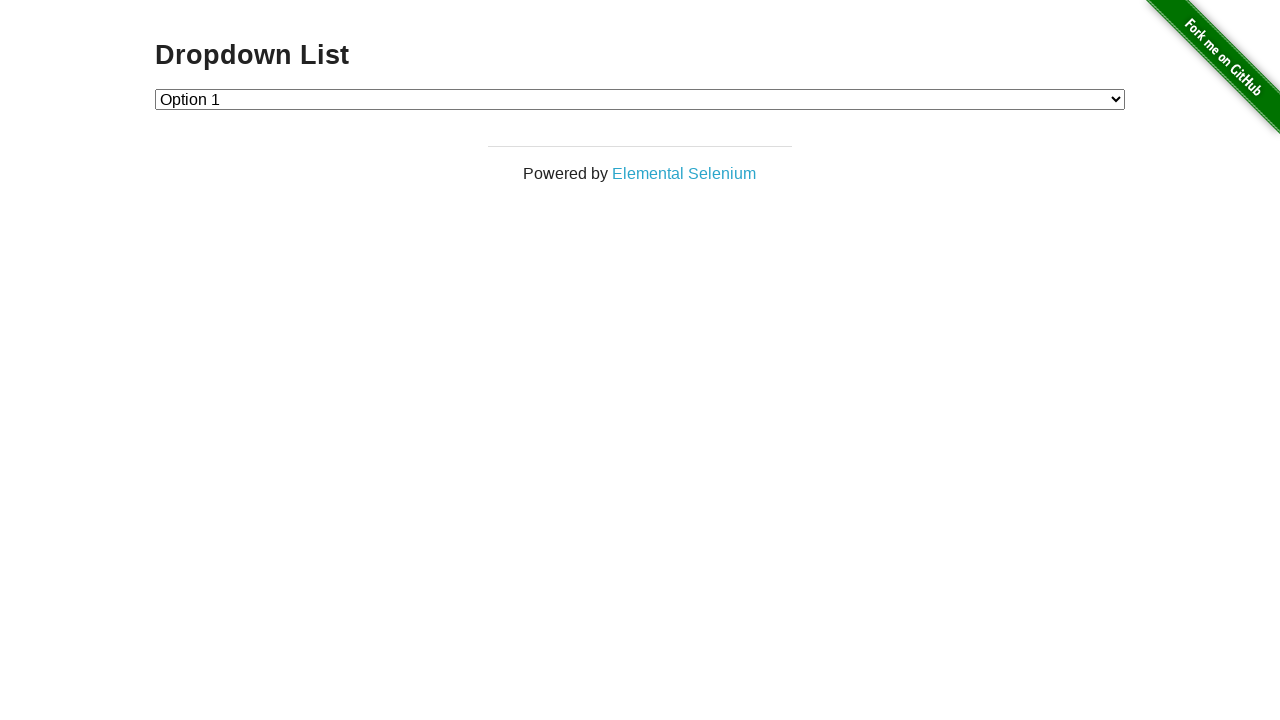

Selected dropdown option by label 'Option 2' on select#dropdown
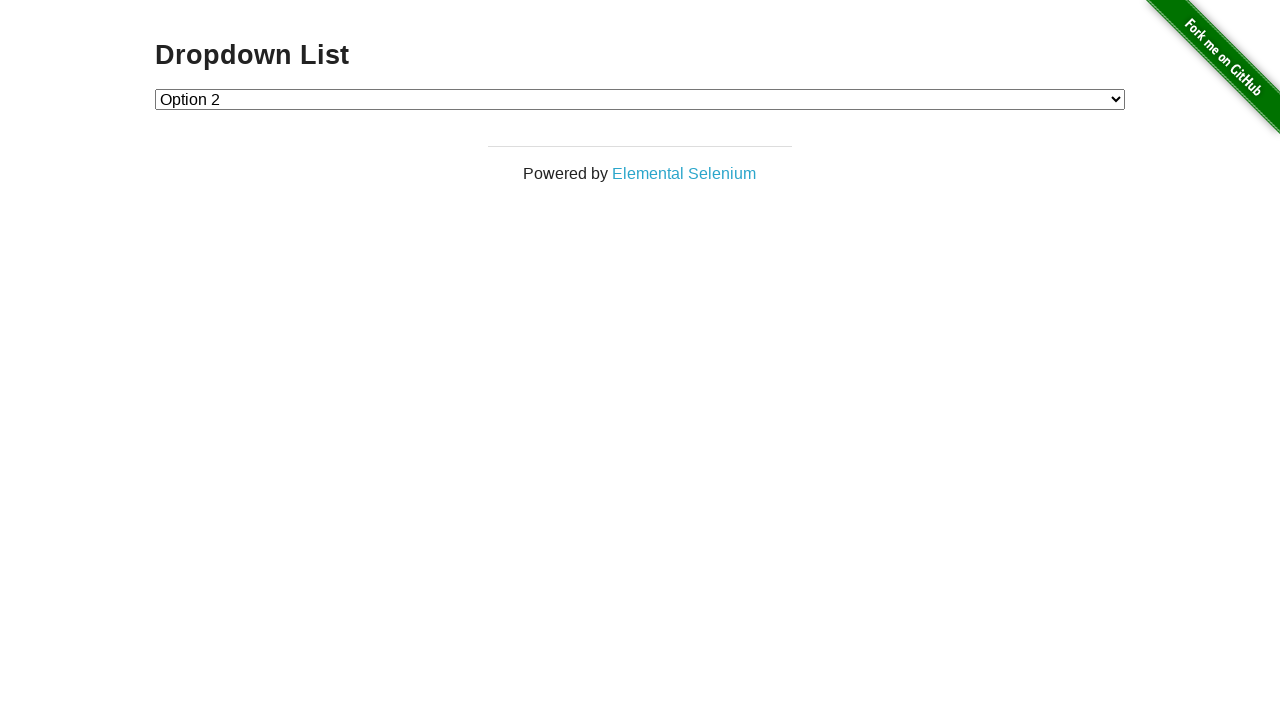

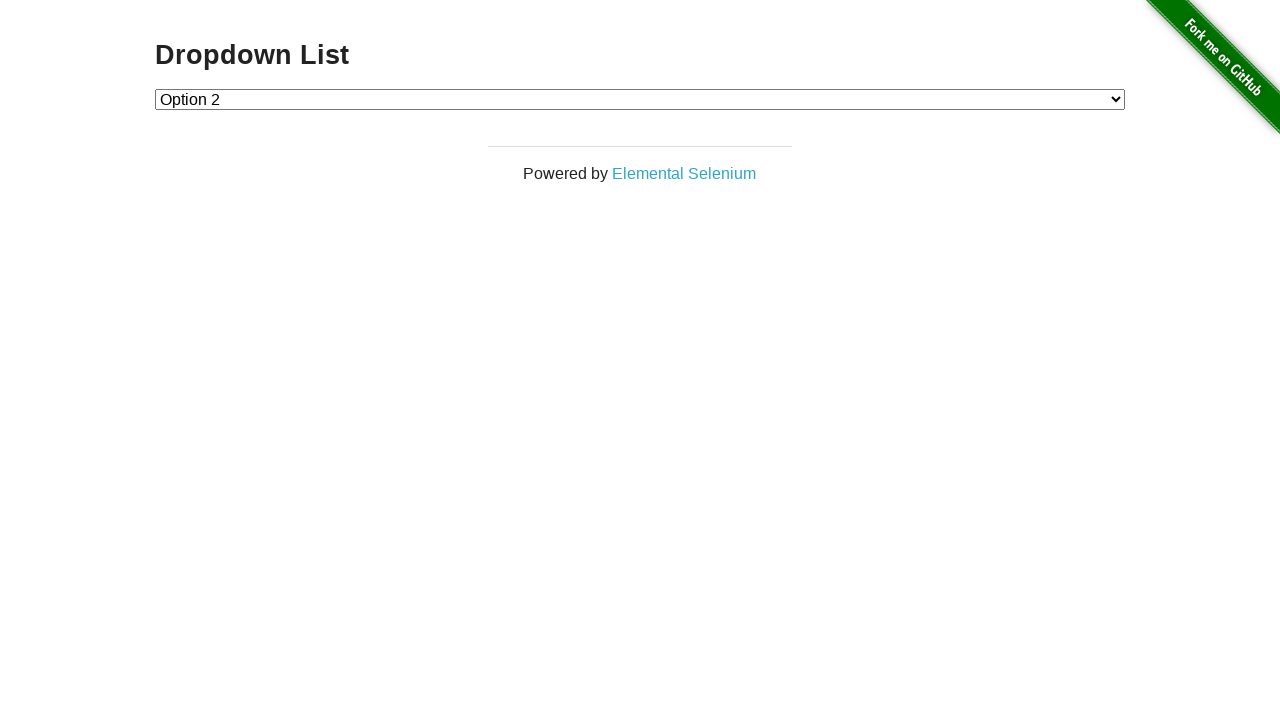